Tests multi-select dropdown functionality by selecting options using different methods (by text, index, and value) and then deselecting one option

Starting URL: https://training-support.net/webelements/selects

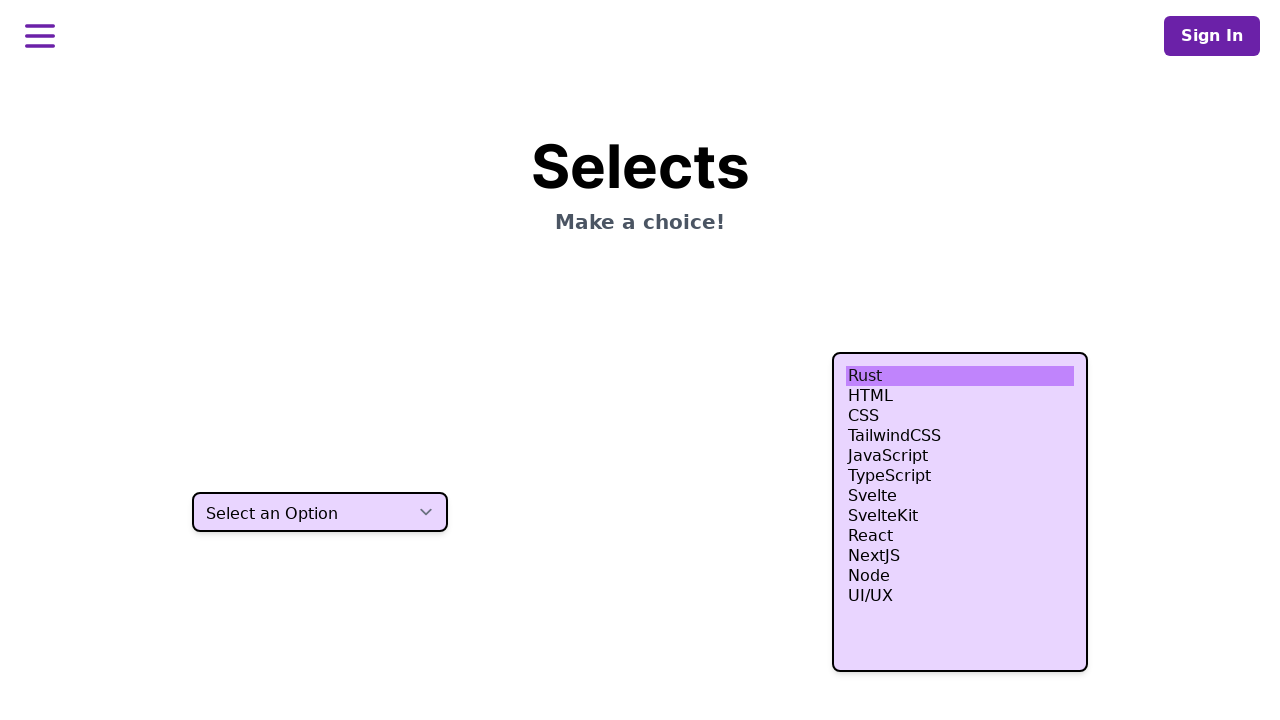

Located multi-select dropdown element
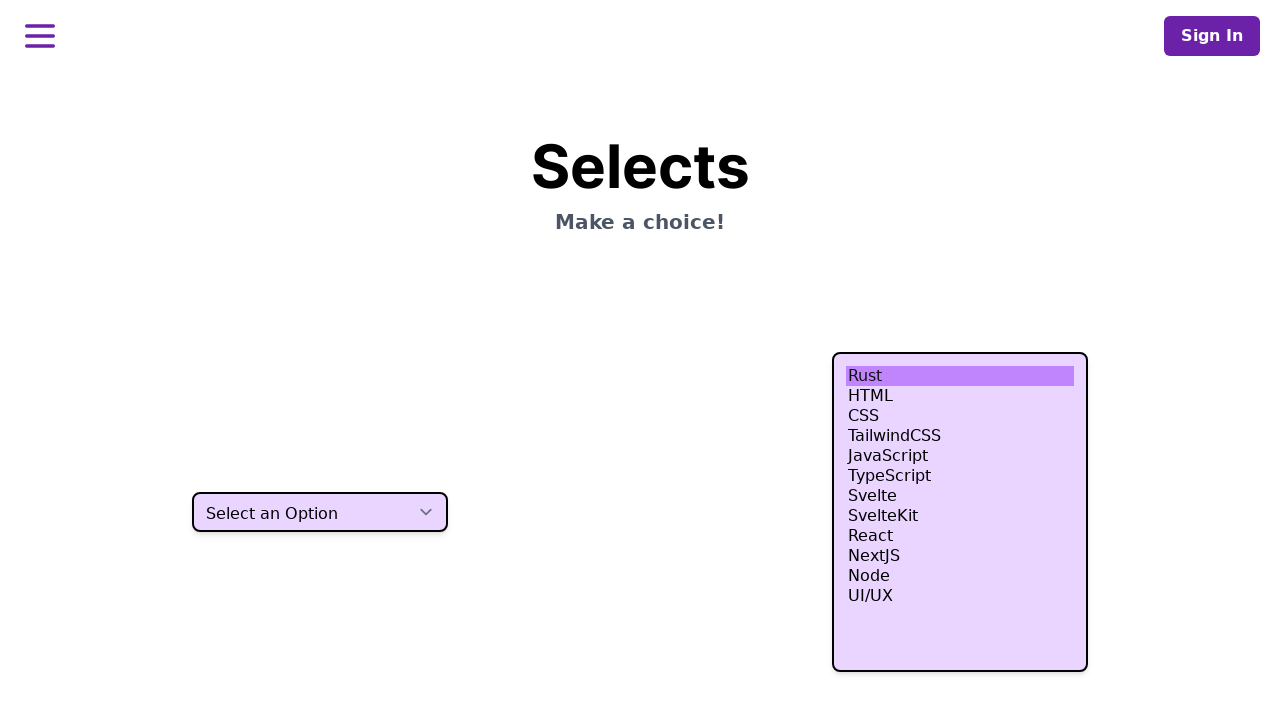

Selected option by visible text 'HTML' on select.h-80
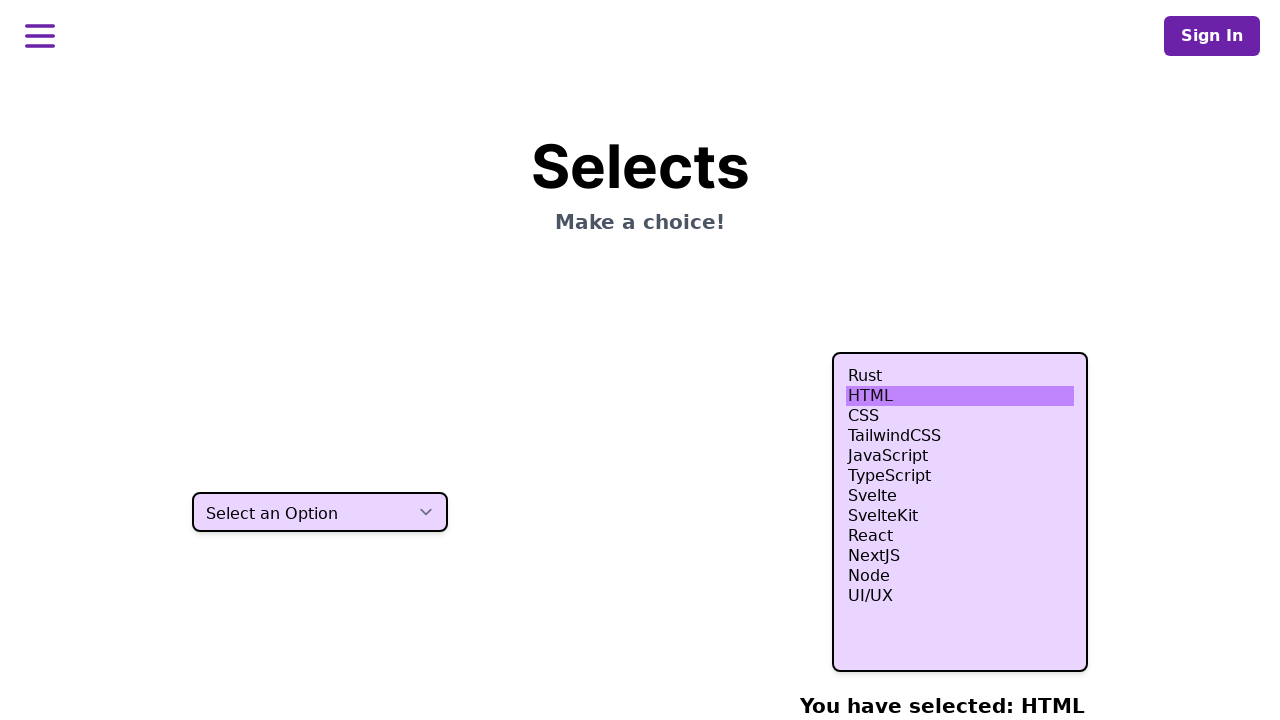

Retrieved all available options from dropdown
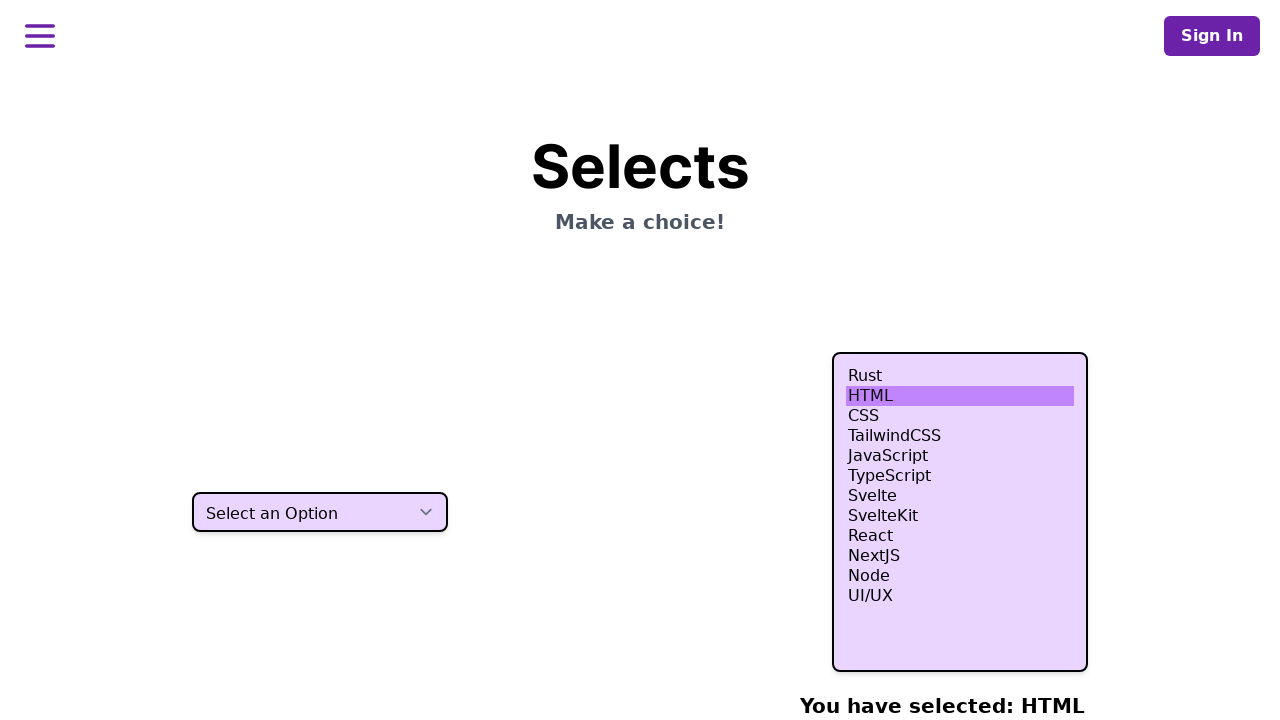

Selected options at indices 3, 4, and 5 by value on select.h-80
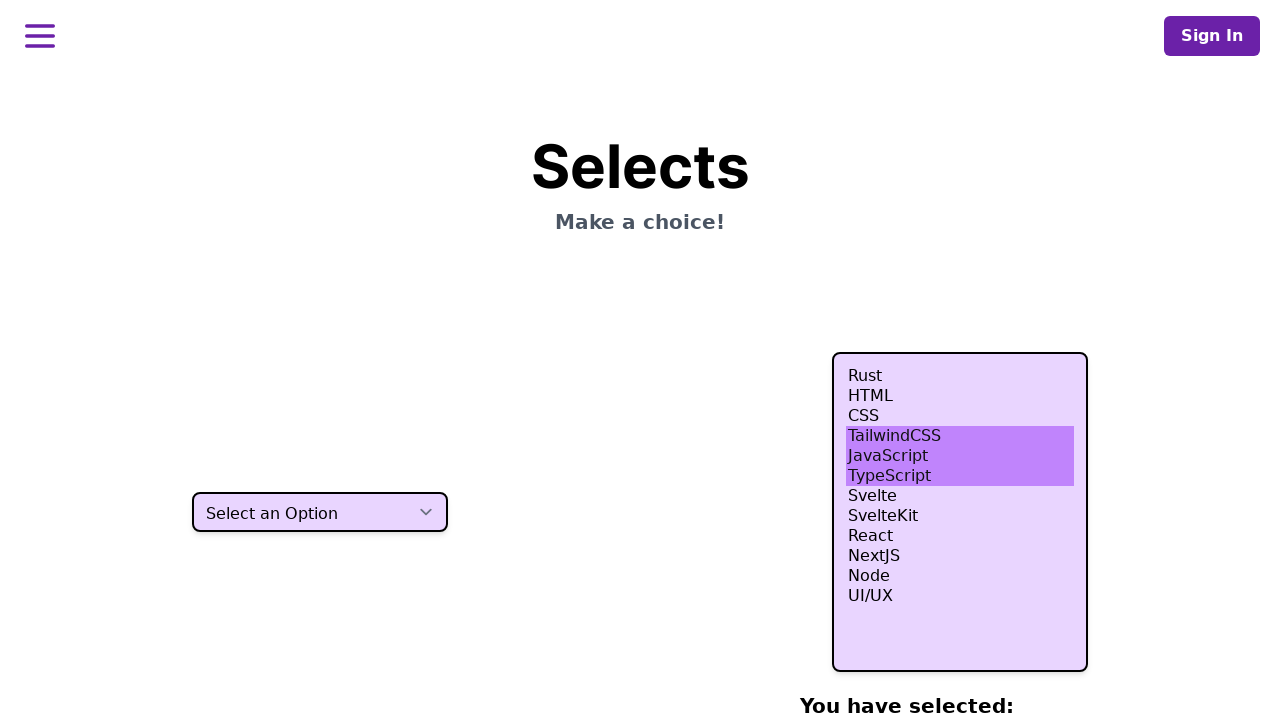

Selected option by value 'Node' on select.h-80
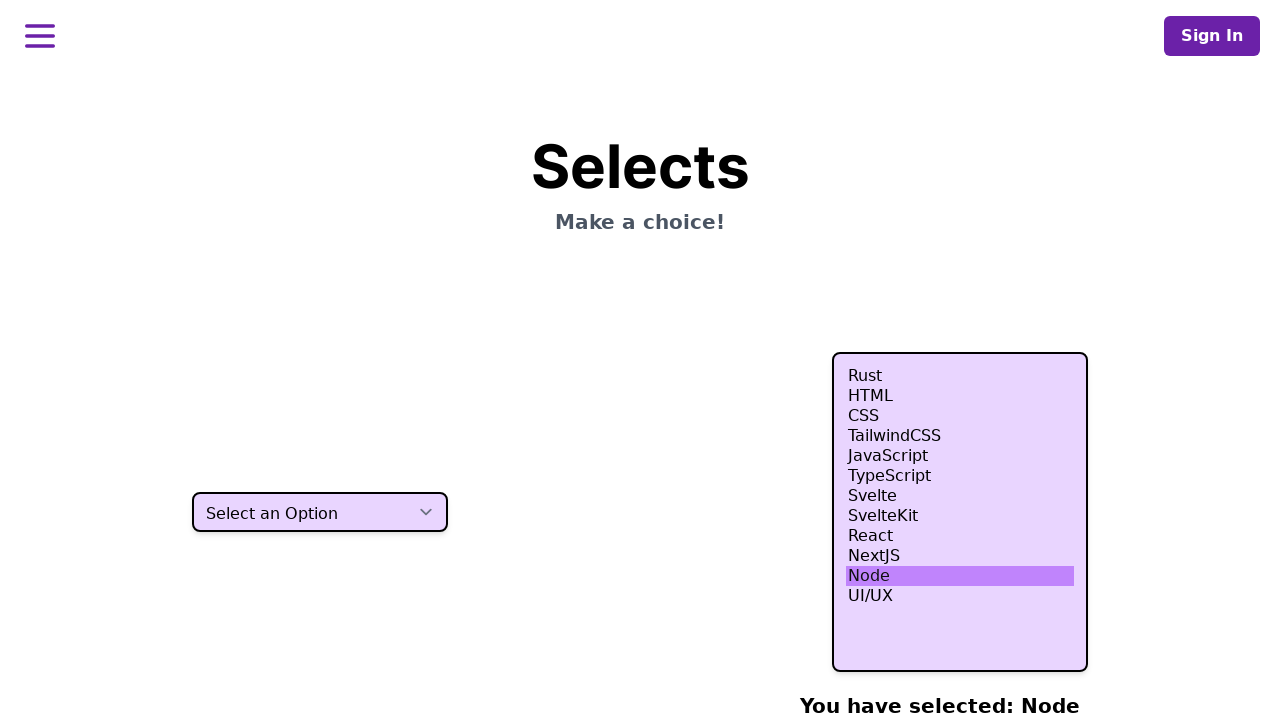

Retrieved currently selected options: ['Node']
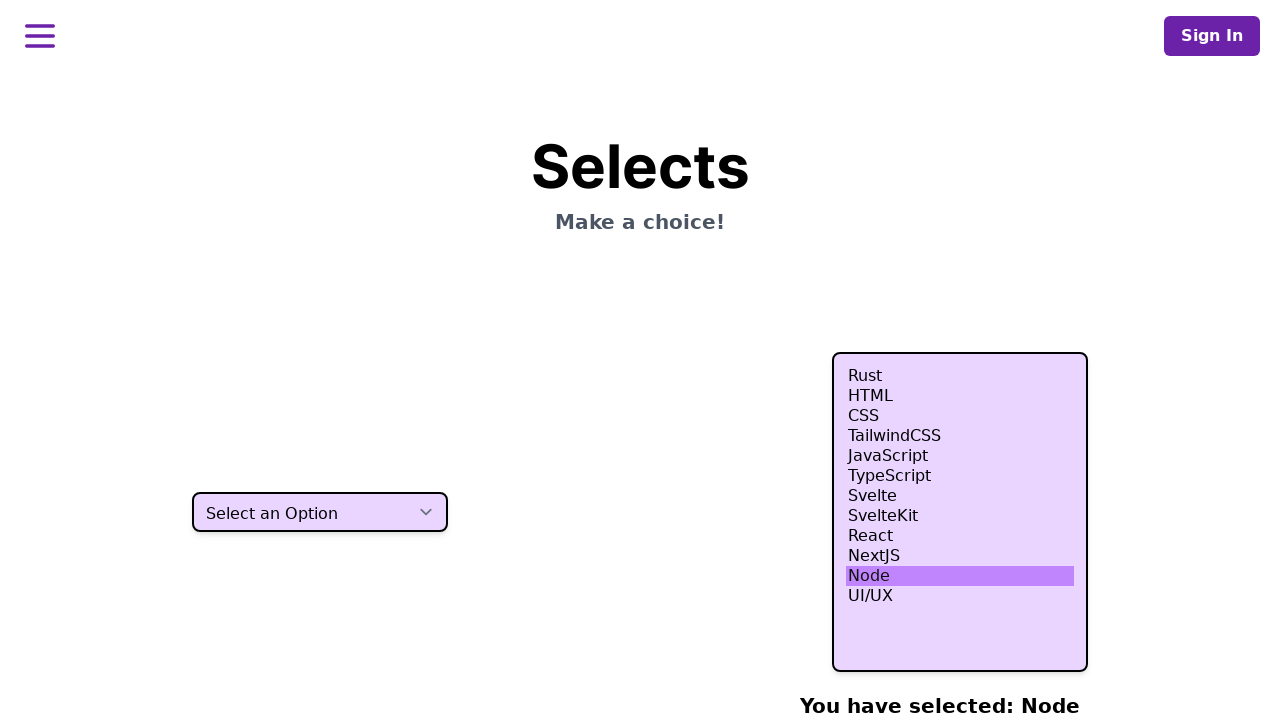

Retrieved current selected option values
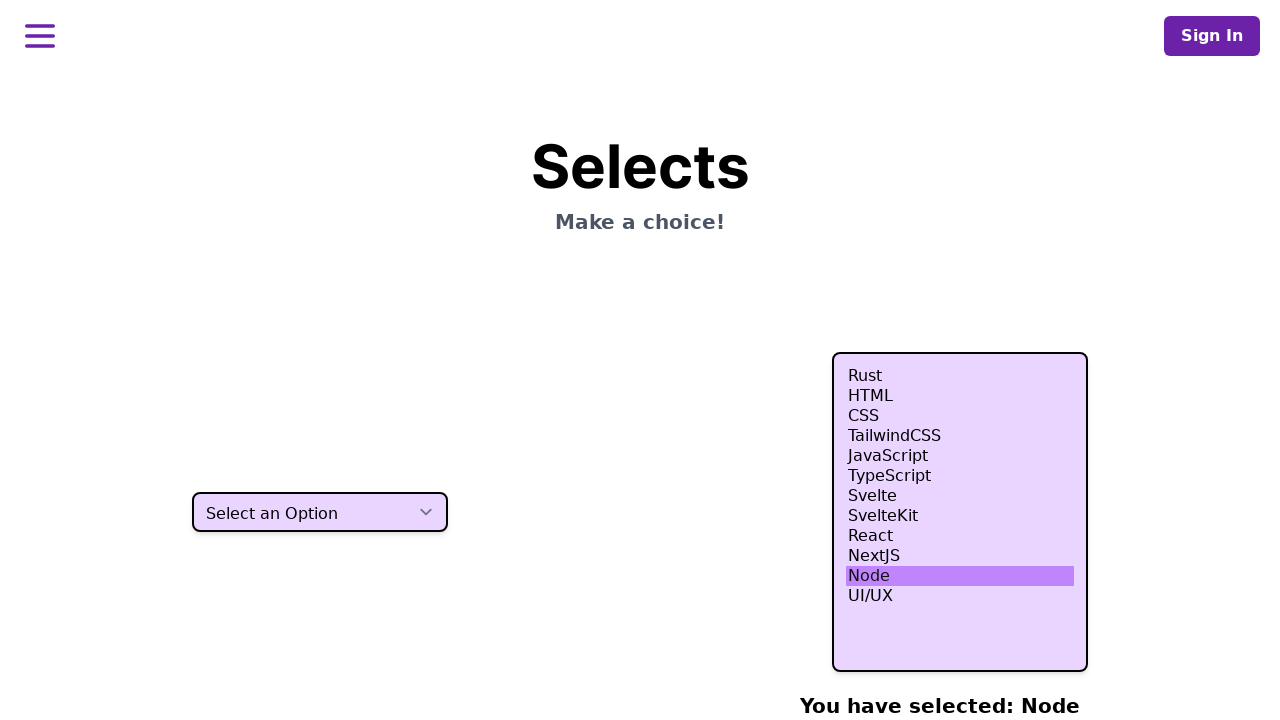

Retrieved value of option at index 5: typescript
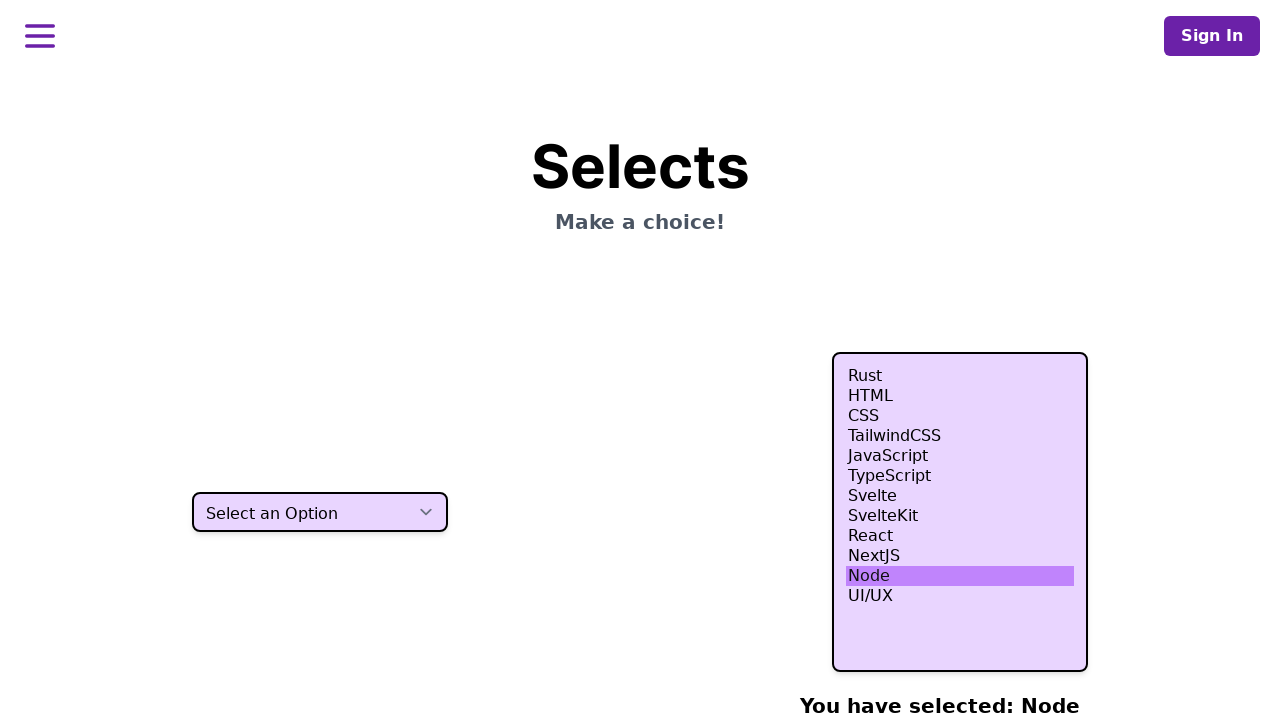

Retrieved final selected options: ['Node']
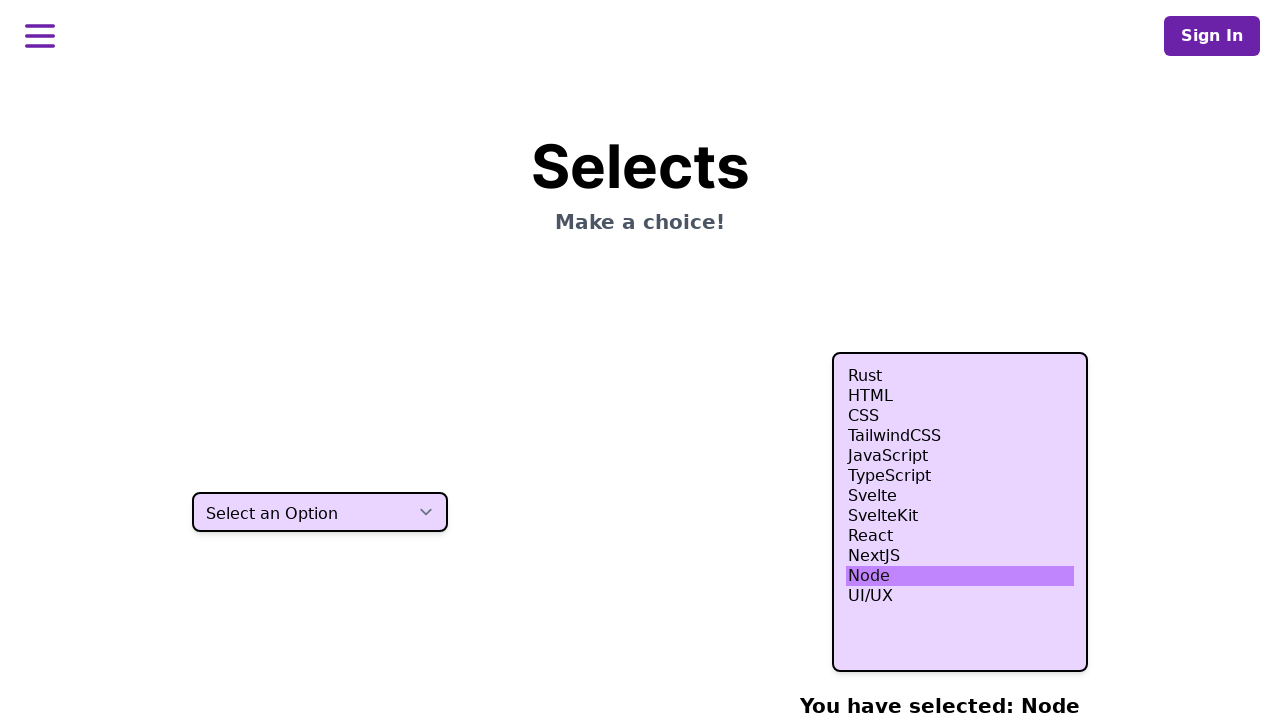

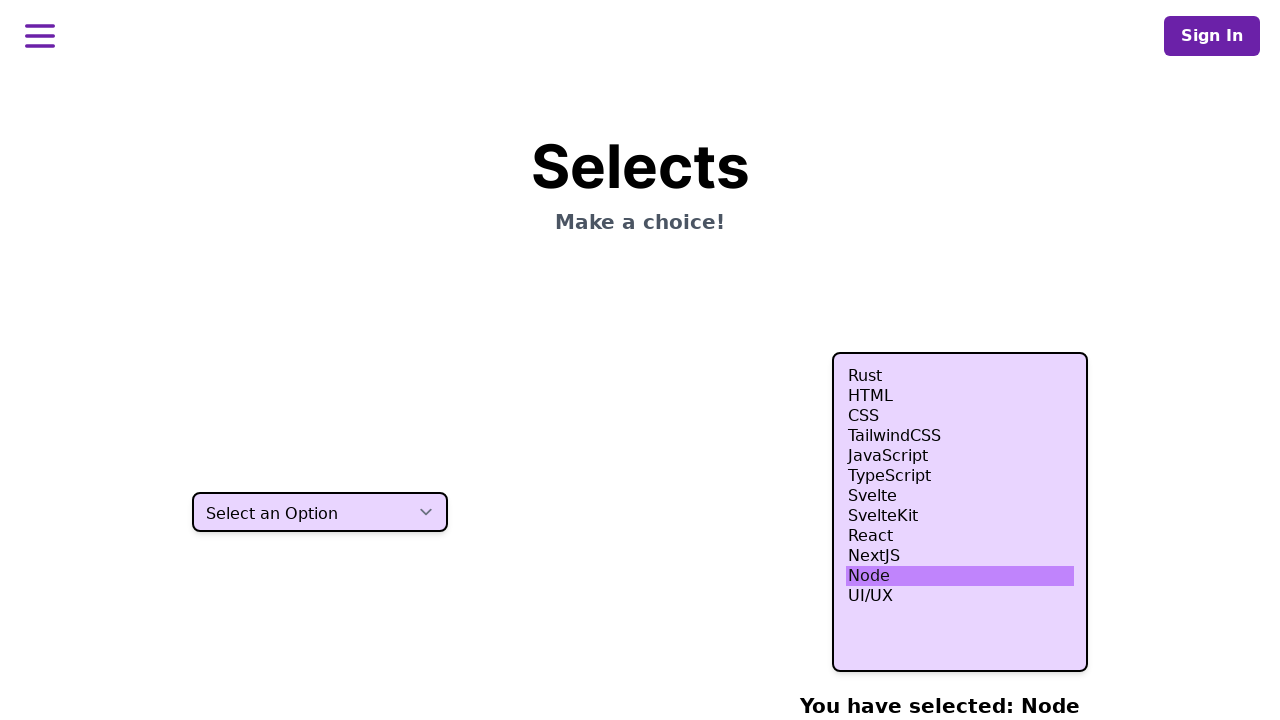